Tests removing an item from the shopping cart on demoblaze.com by clicking on a product, adding it to cart, navigating to the cart page, and then deleting the item.

Starting URL: https://www.demoblaze.com/index.html

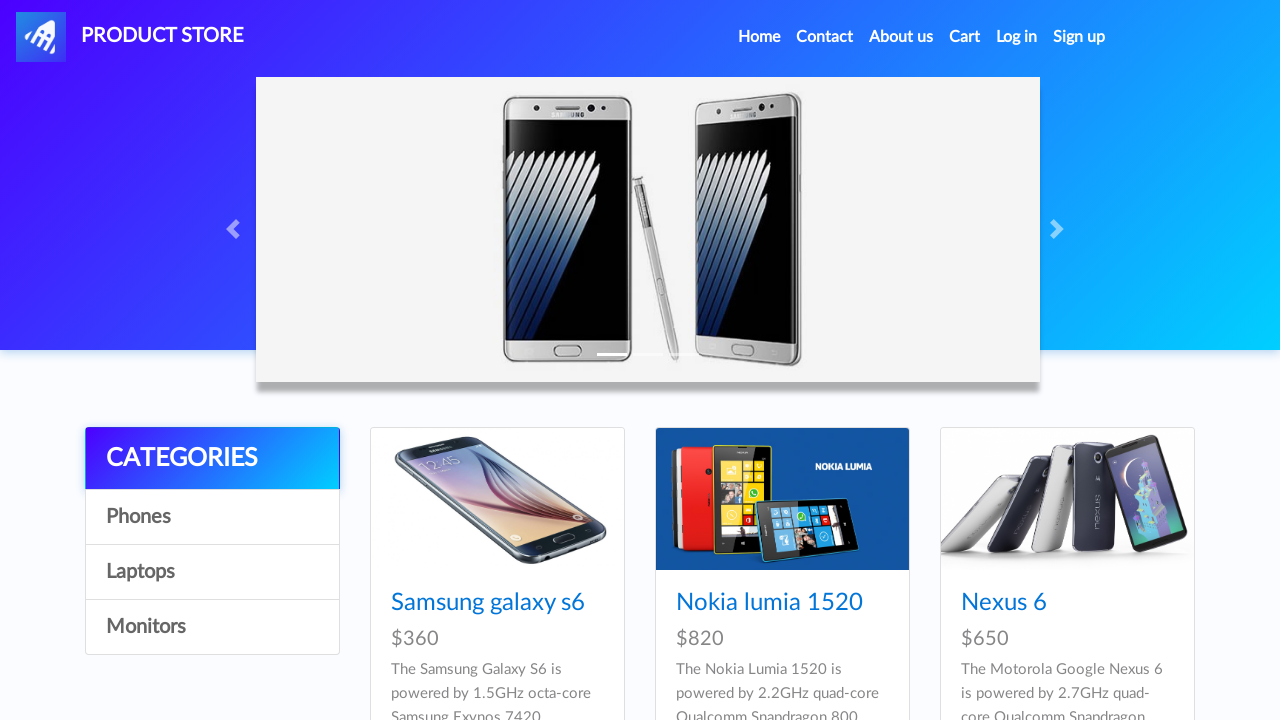

Waited for first product item selector to be available
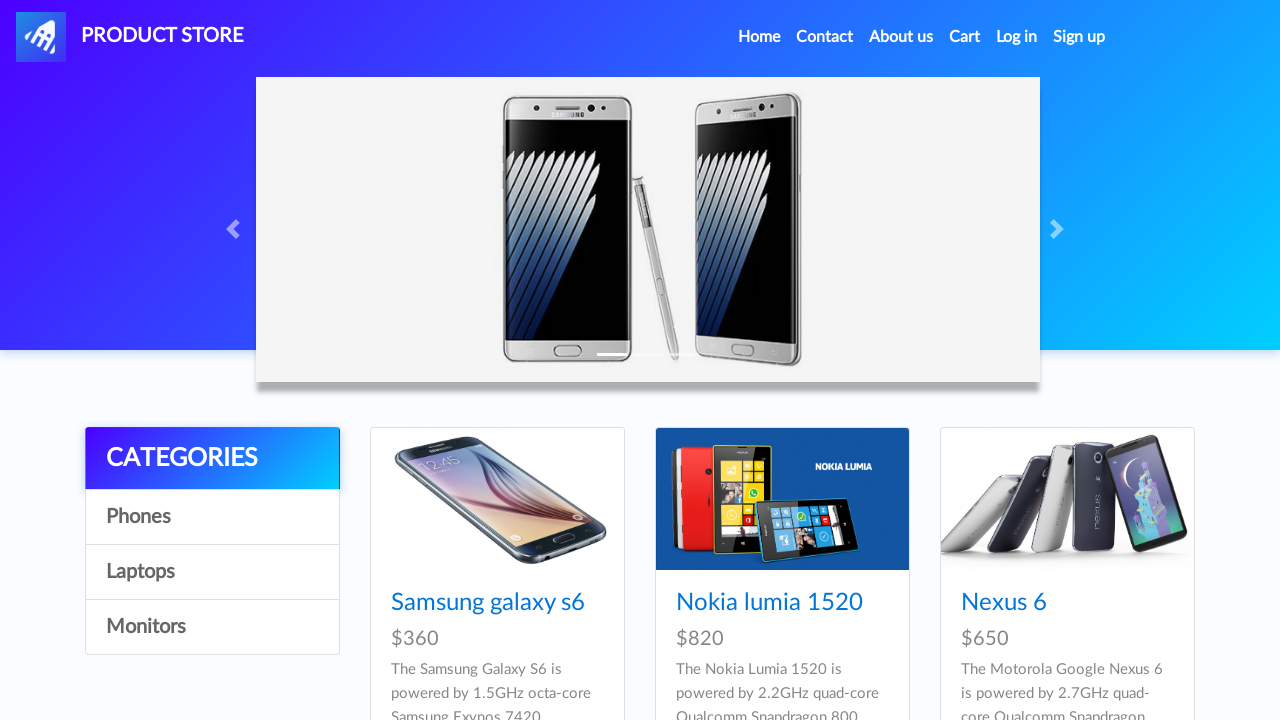

Clicked on the first product item at (497, 603) on xpath=/html/body/div[5]/div/div[2]/div/div[1]/div/div/h4
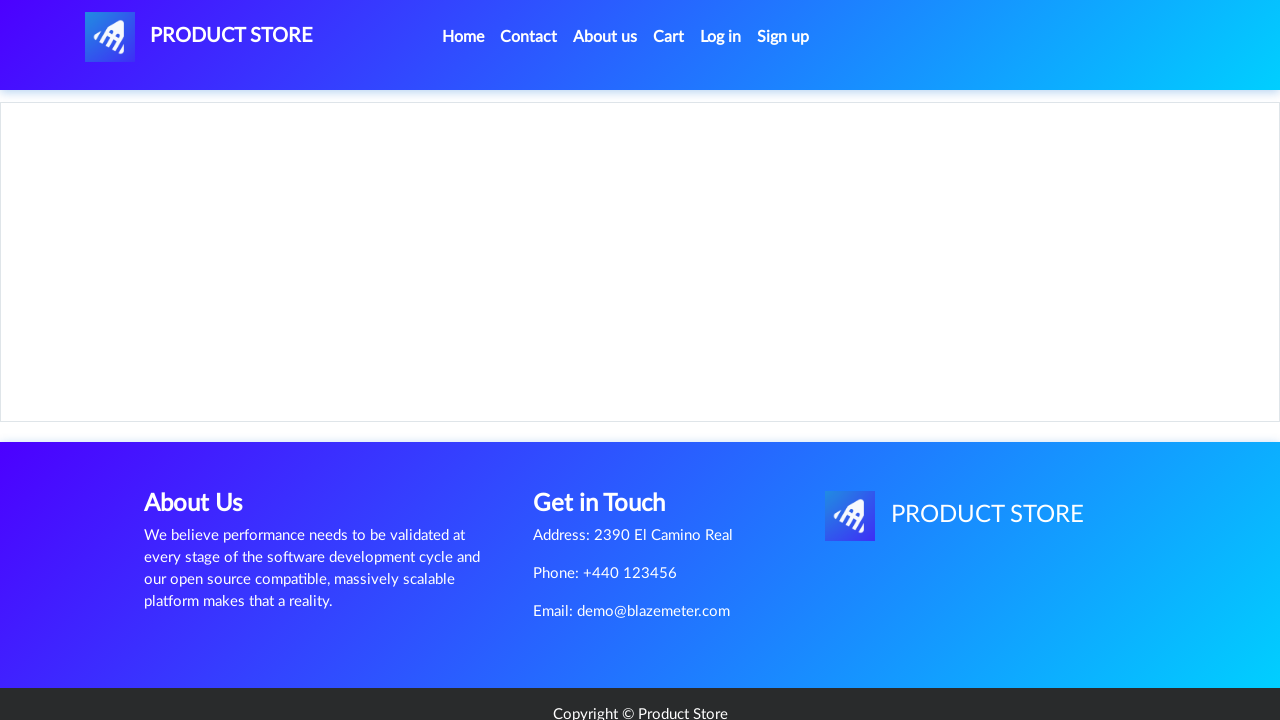

Waited for Add to cart button to be available
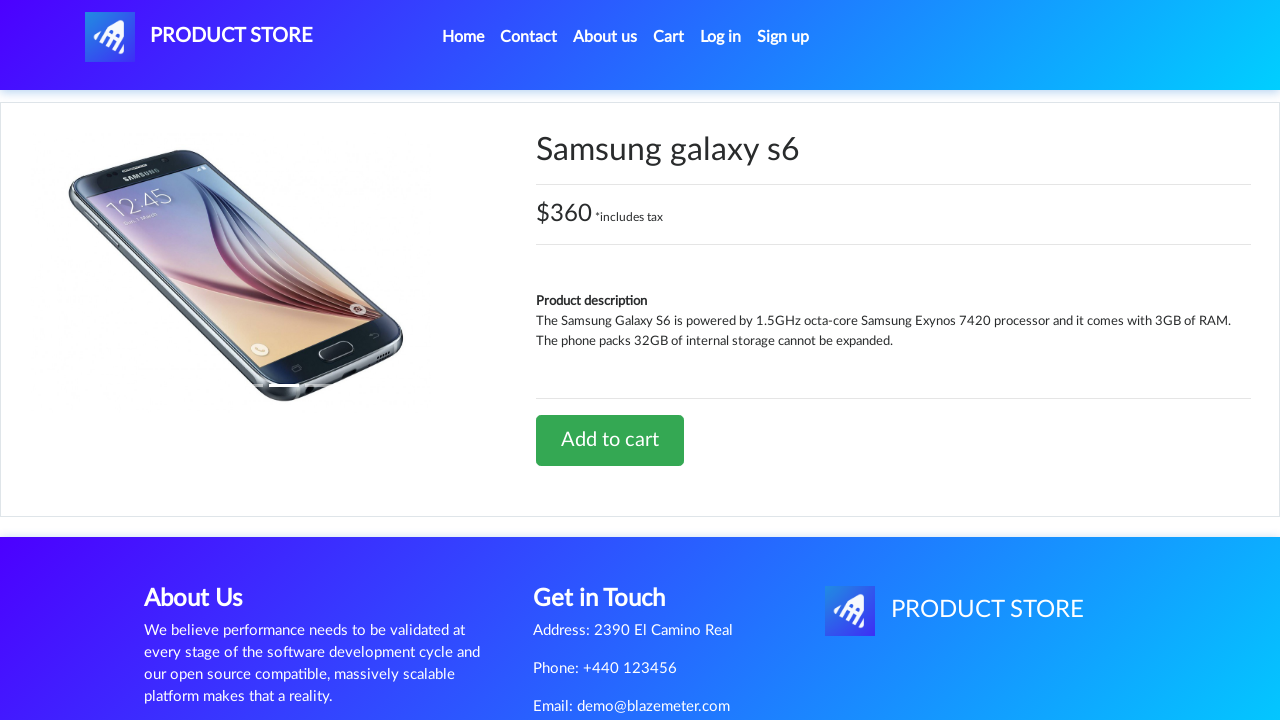

Clicked Add to cart button at (610, 440) on xpath=/html/body/div[5]/div/div[2]/div[2]/div/a
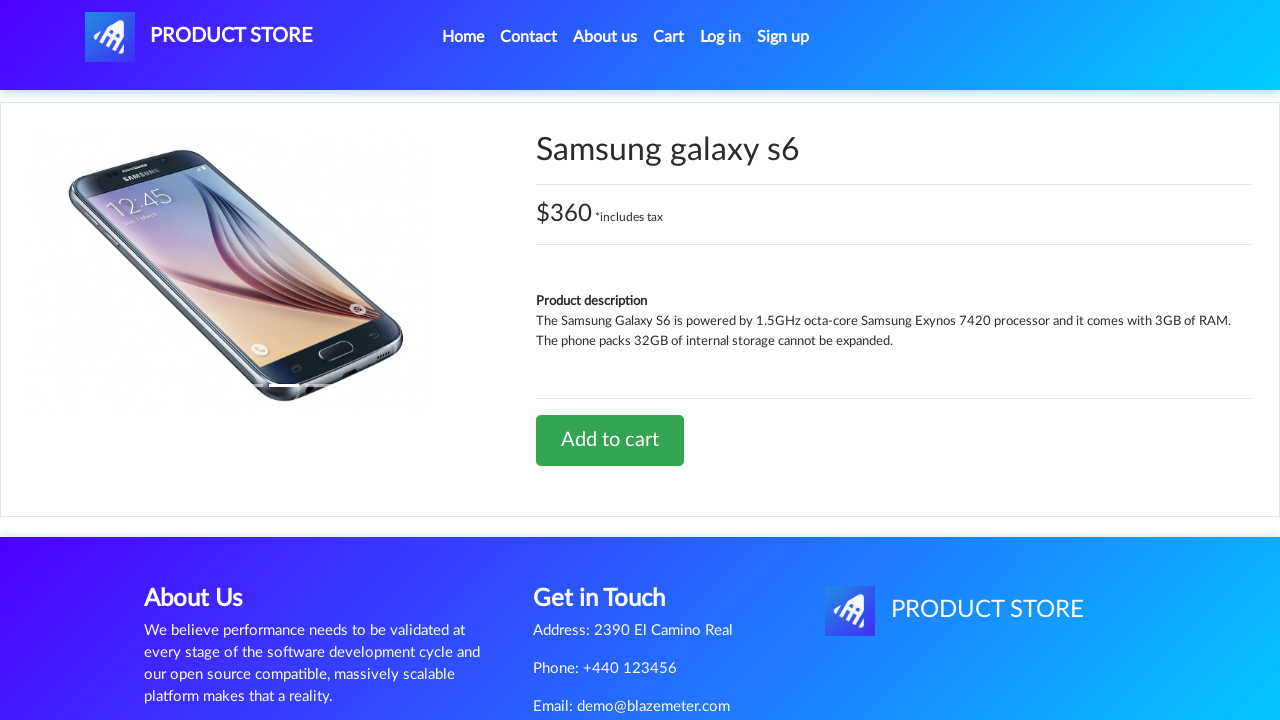

Waited for Cart navigation link to be available
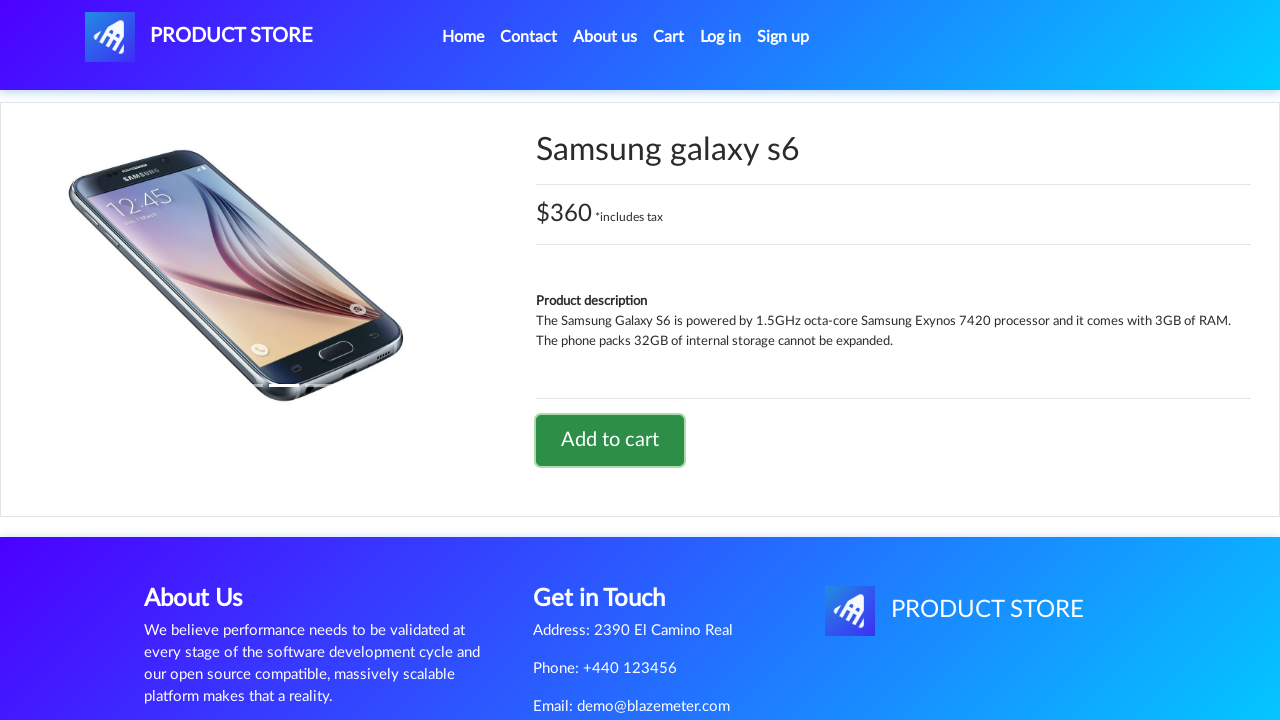

Clicked on Cart link in navigation at (669, 37) on #cartur
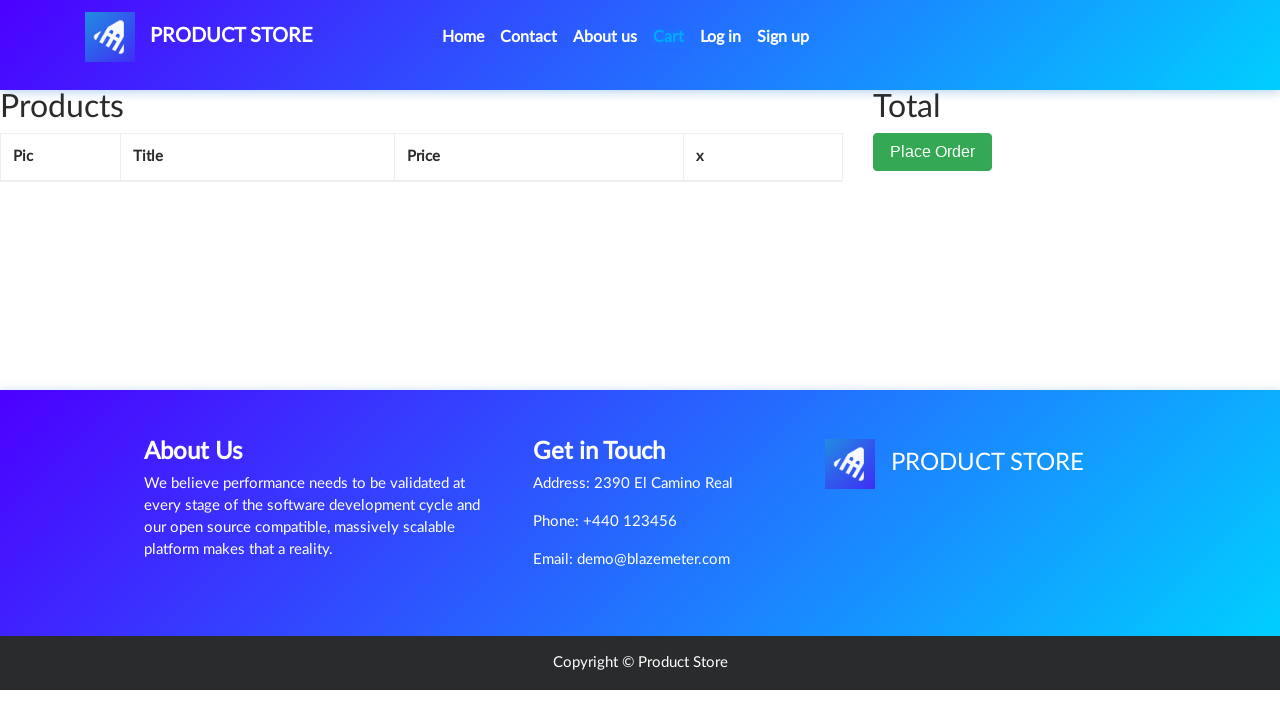

Navigated to cart page successfully
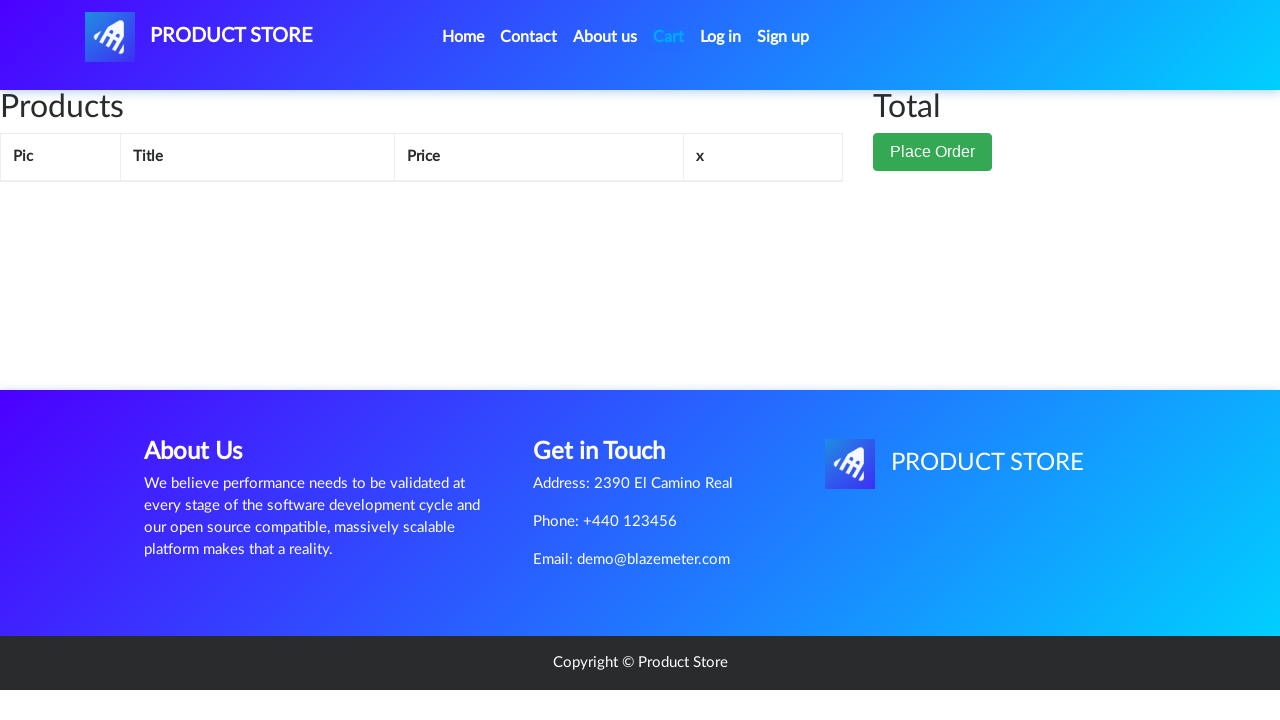

Waited for Delete button to be available in cart
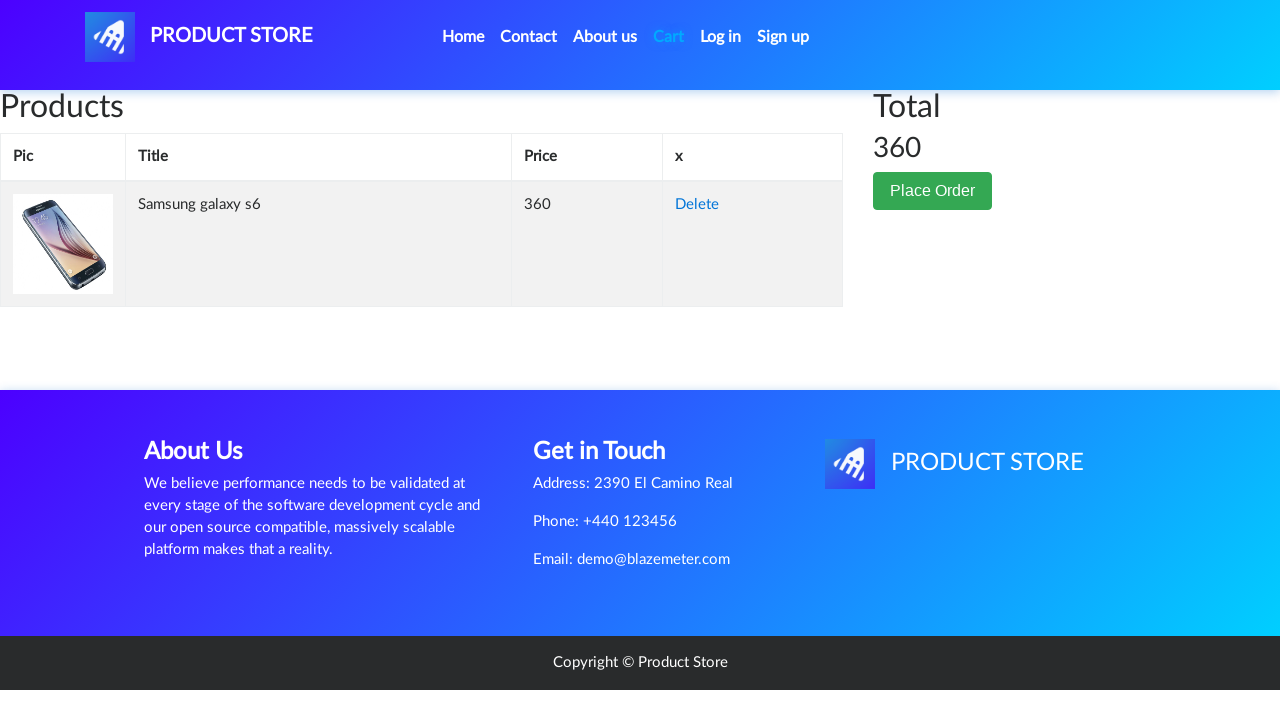

Clicked Delete button to remove item from cart at (697, 205) on #tbodyid > tr > td:nth-child(4) > a
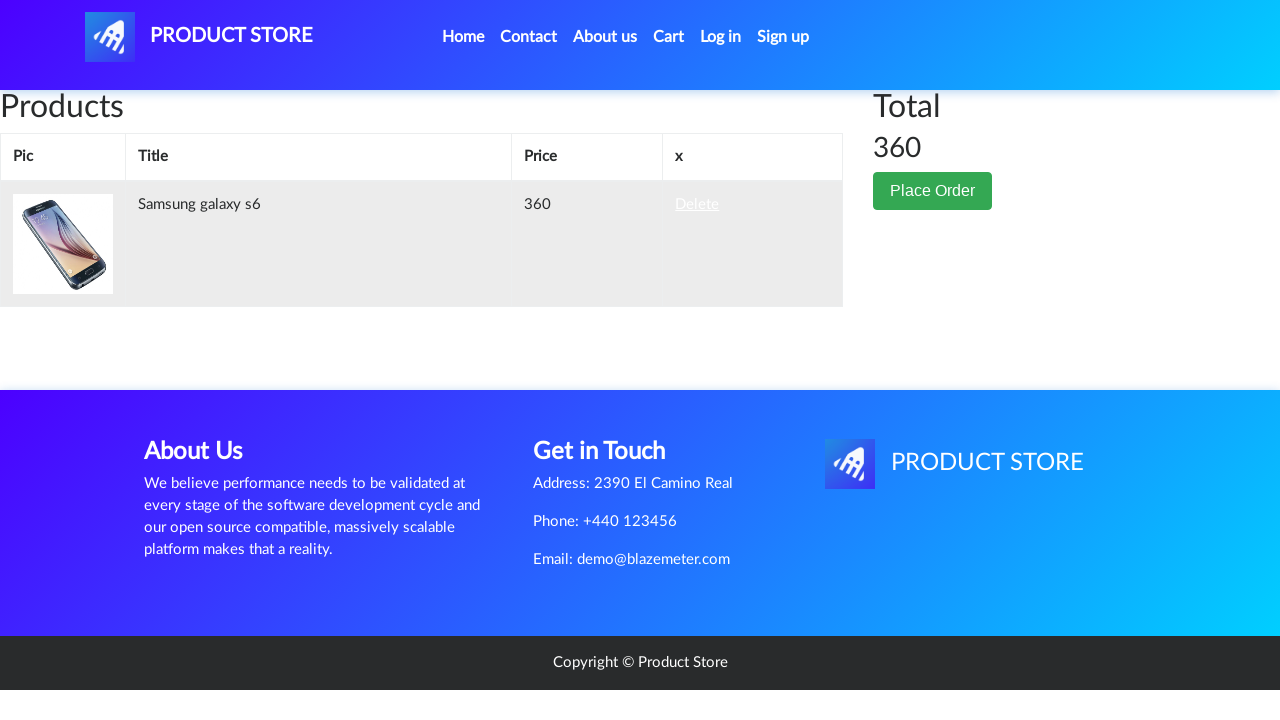

Verified cart page URL after item deletion
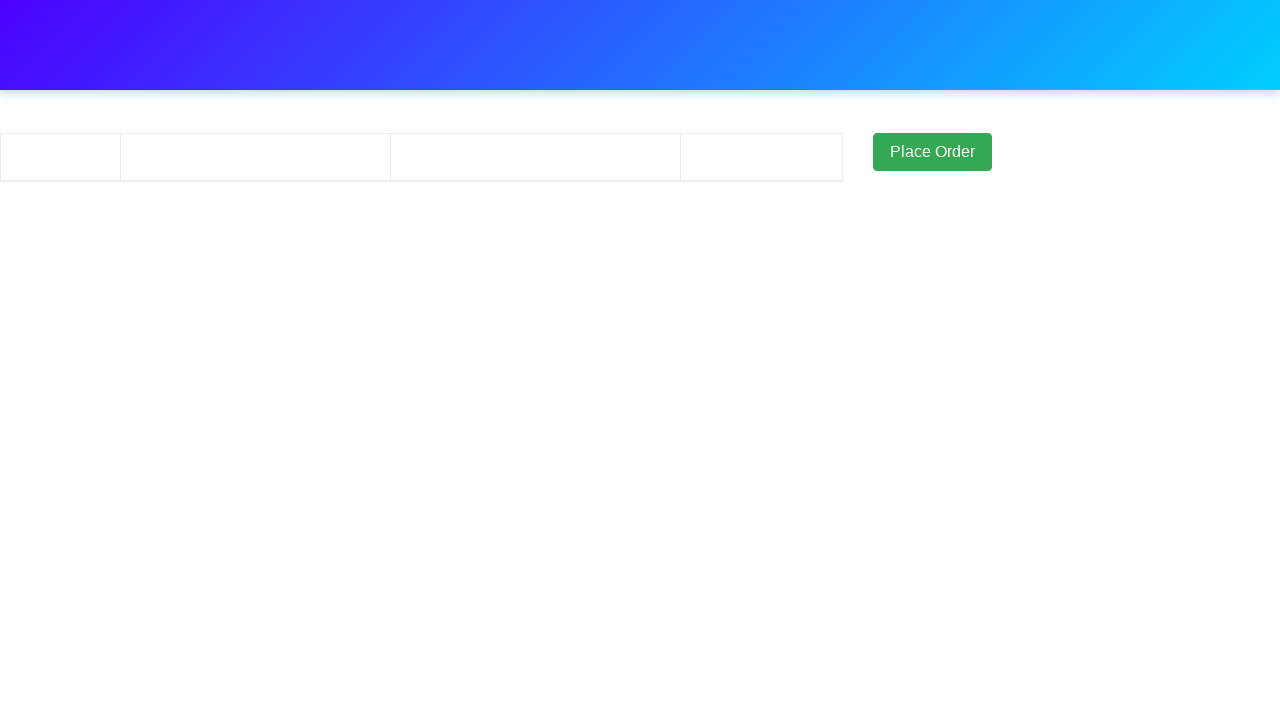

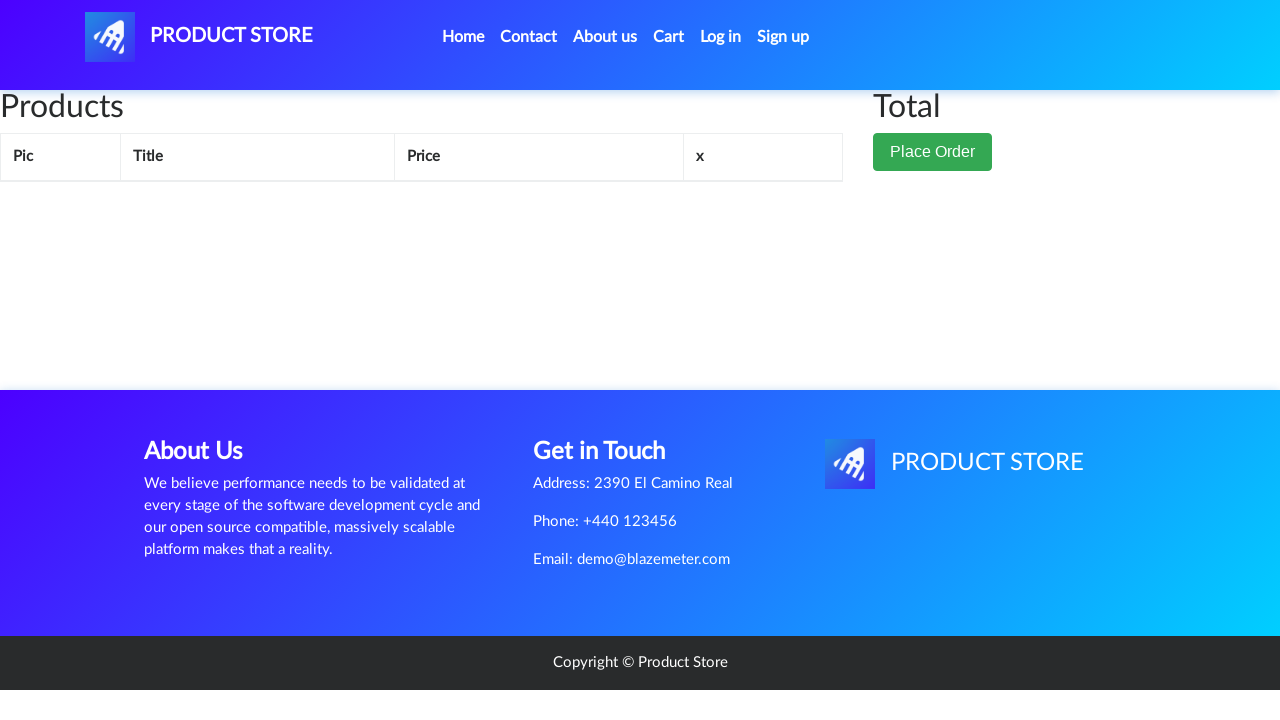